Navigates to the GCP (Global Consciousness Project) dot chart page and waits for the chart element to load, then verifies the presence of chart components.

Starting URL: https://gcpdot.com/gcpchart.php

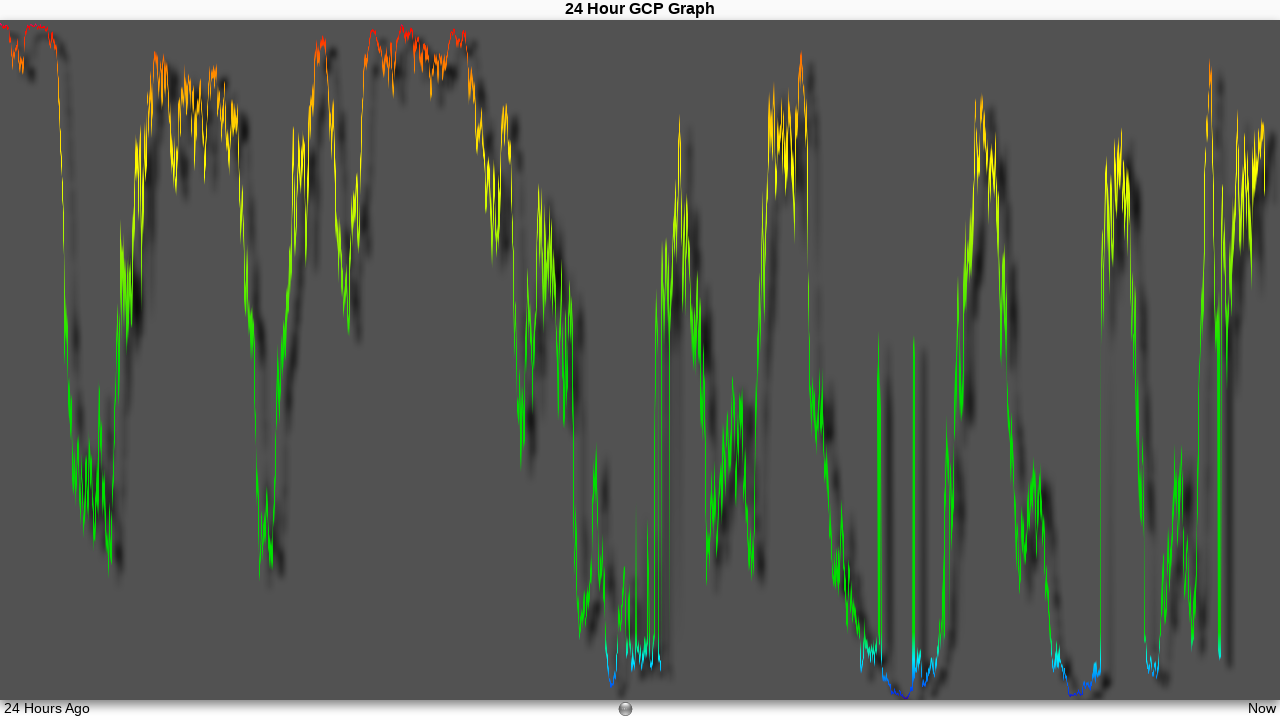

Waited for chart shadow element (#gcpChartShadow) to load
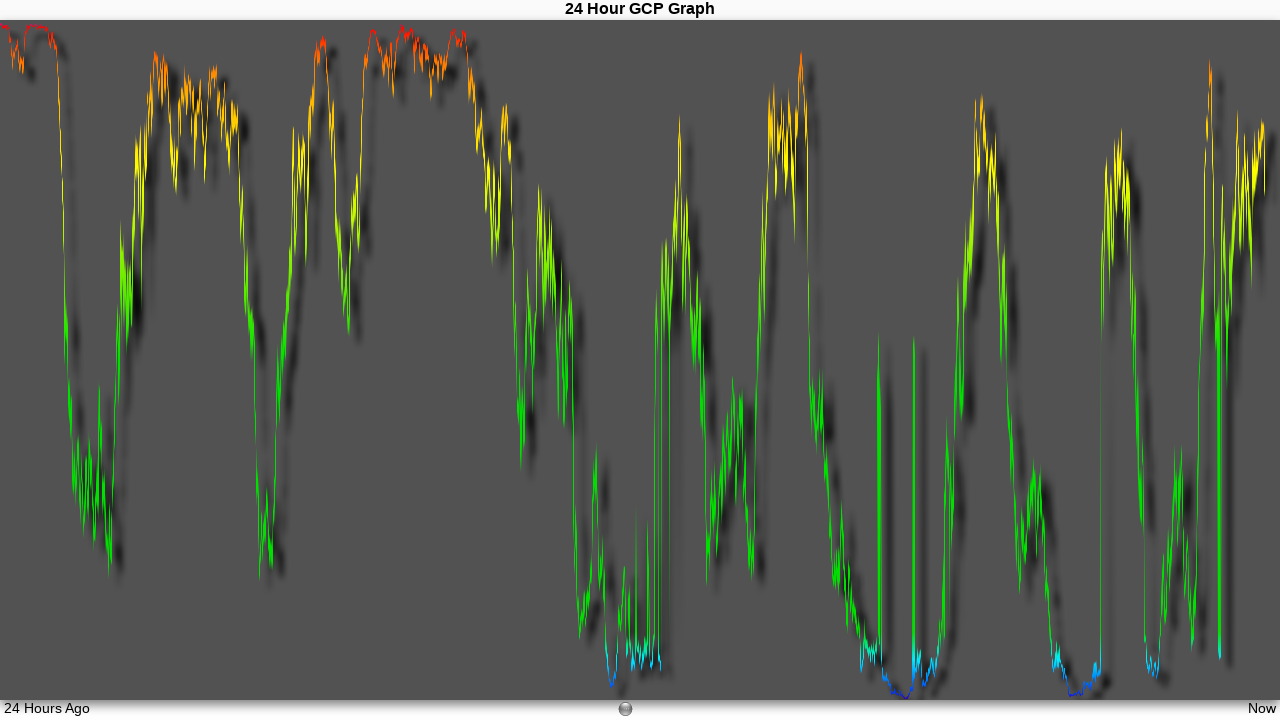

Waited for dot elements (divs inside main container) to attach
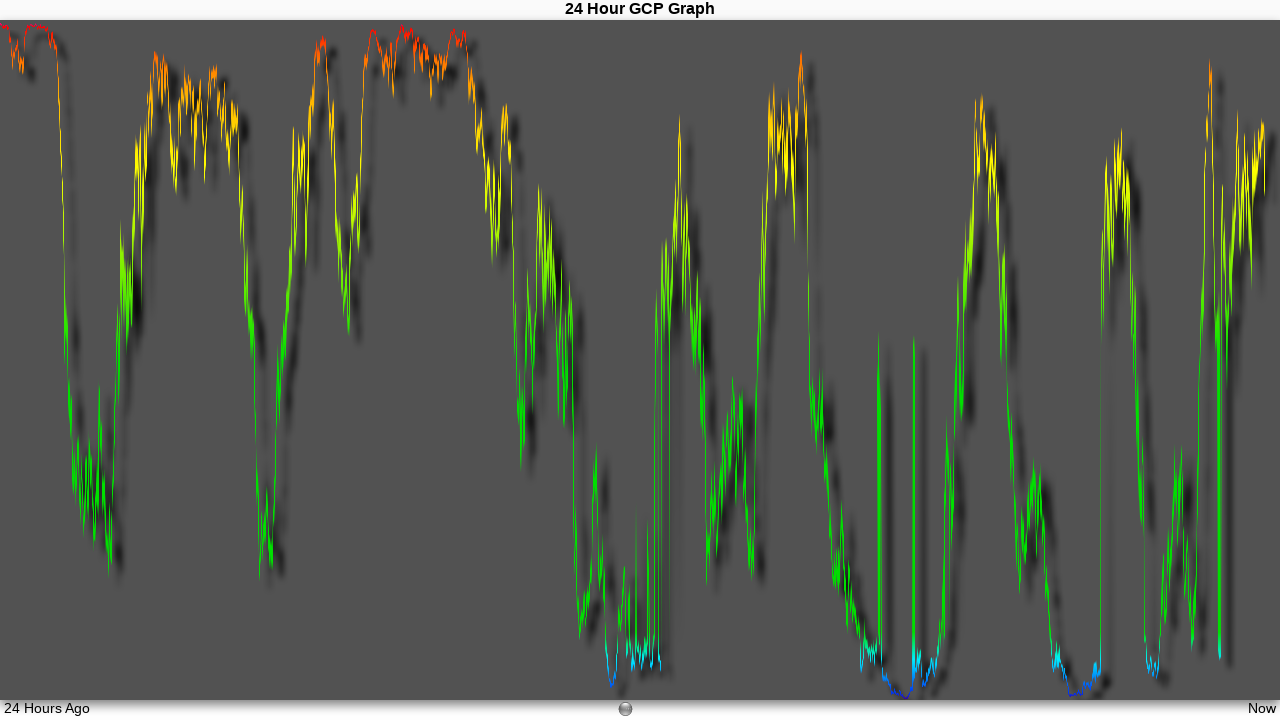

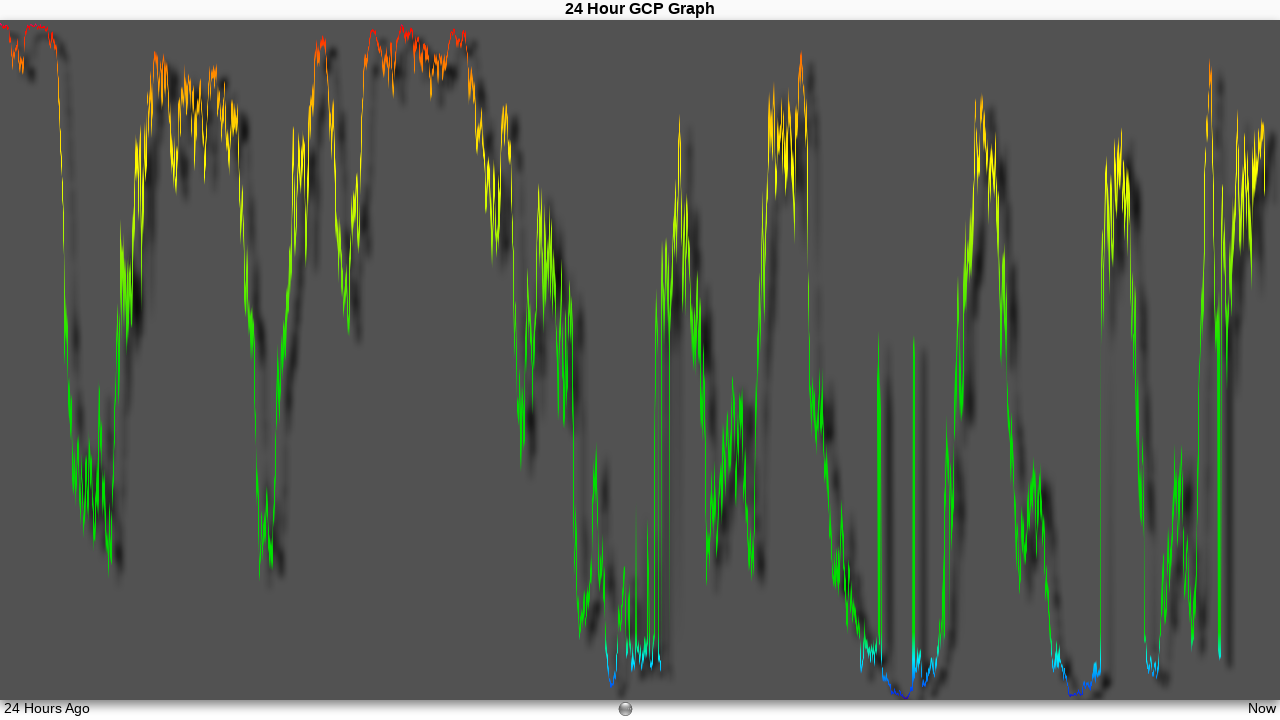